Tests the text box form by navigating to the Elements section, filling in full name, email, current address, and permanent address fields, then submitting and verifying the output displays the entered values.

Starting URL: https://demoqa.com/

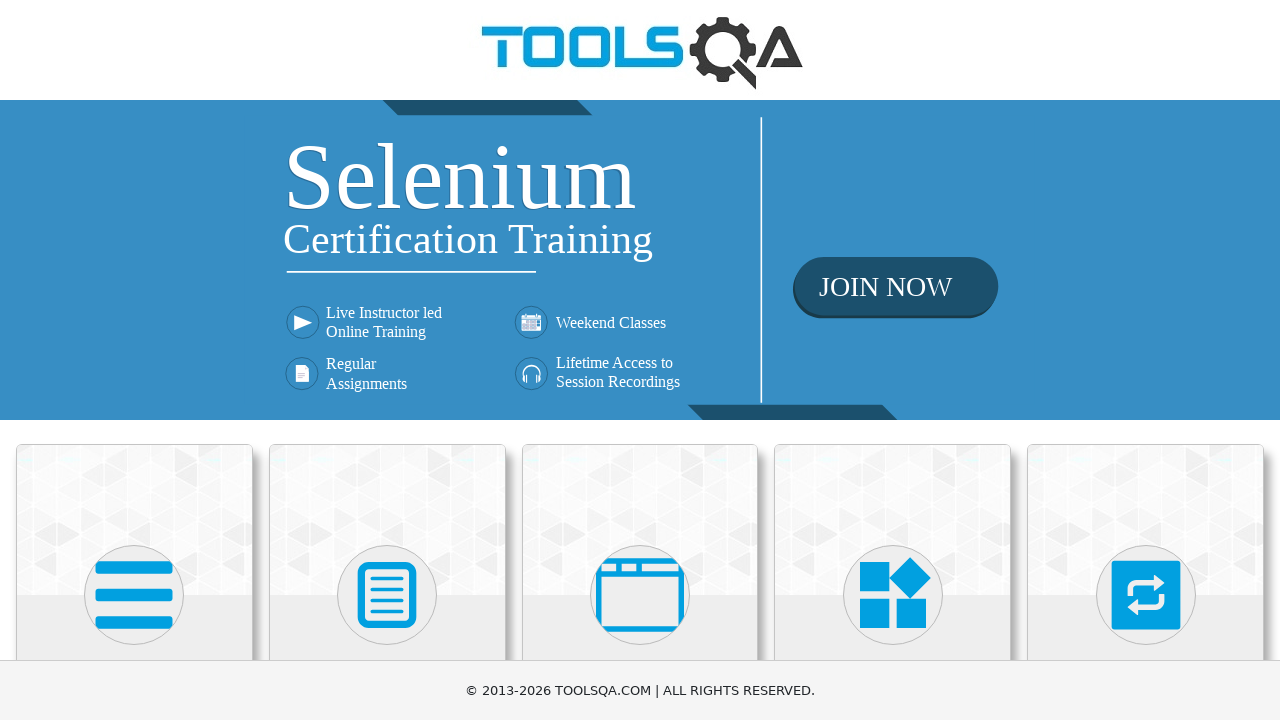

Located Elements card
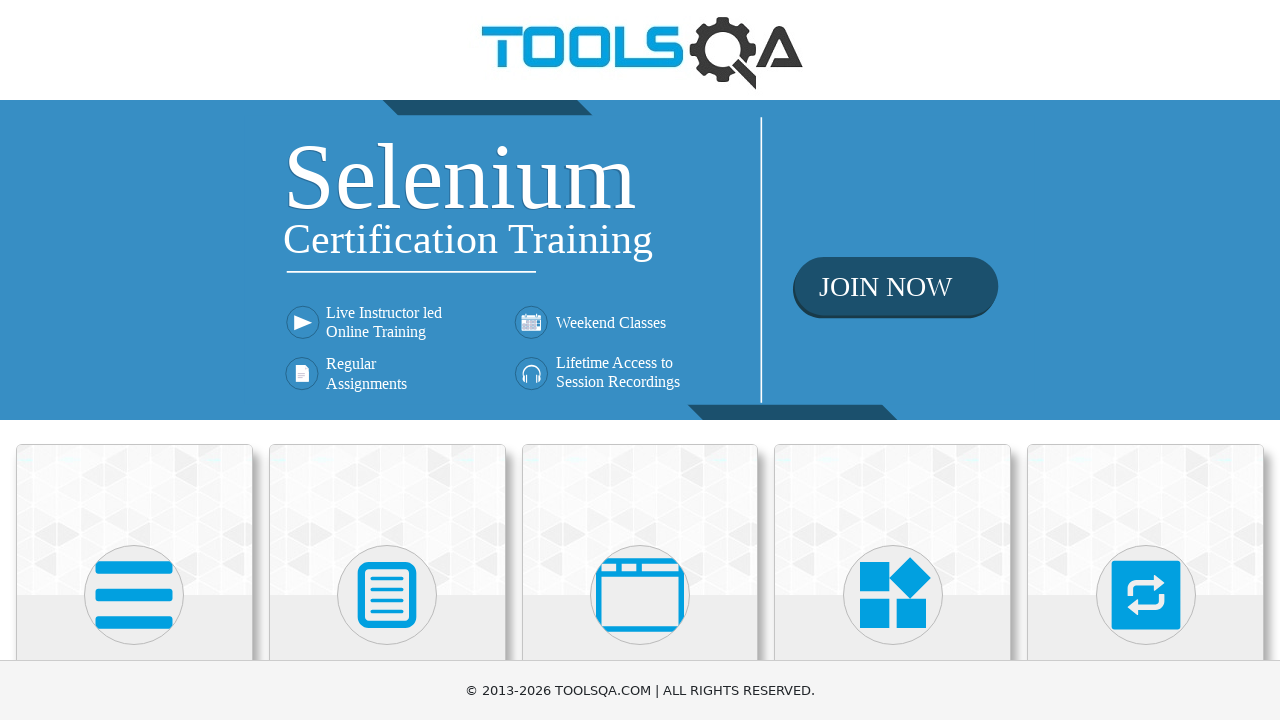

Scrolled Elements card into view
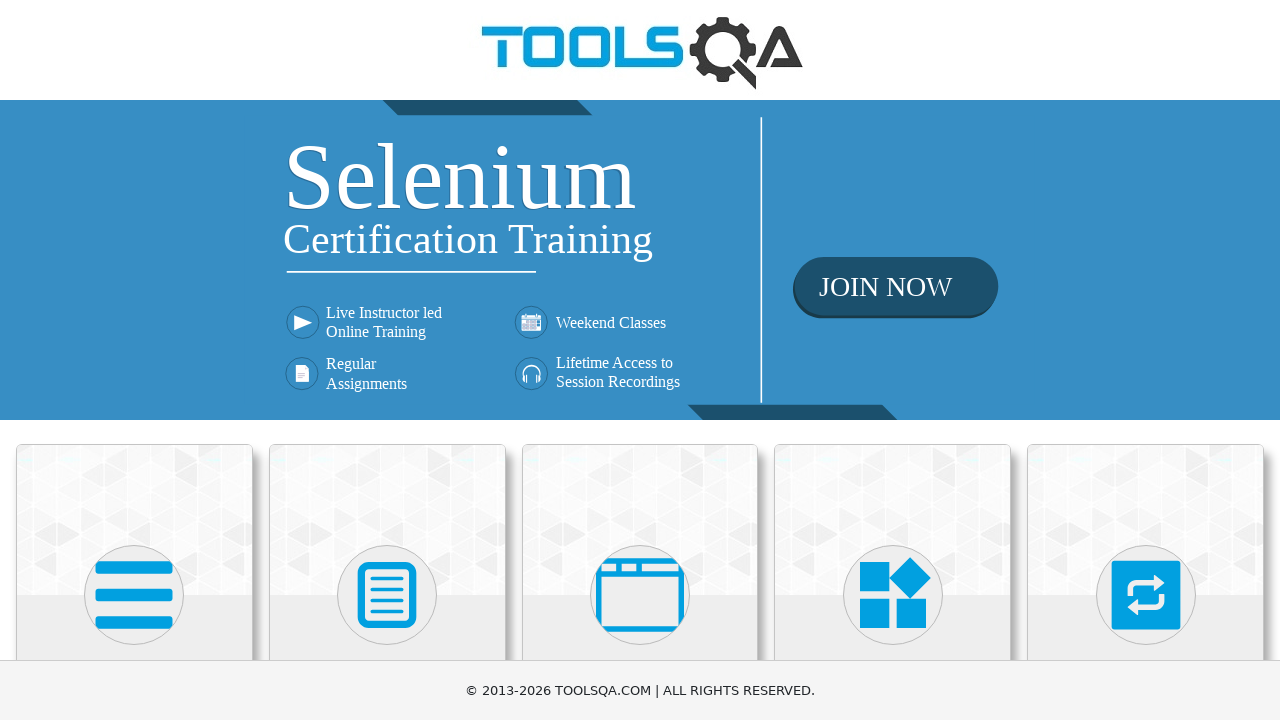

Clicked on Elements card at (134, 360) on xpath=//div[@class='card-body']/h5[text()='Elements']
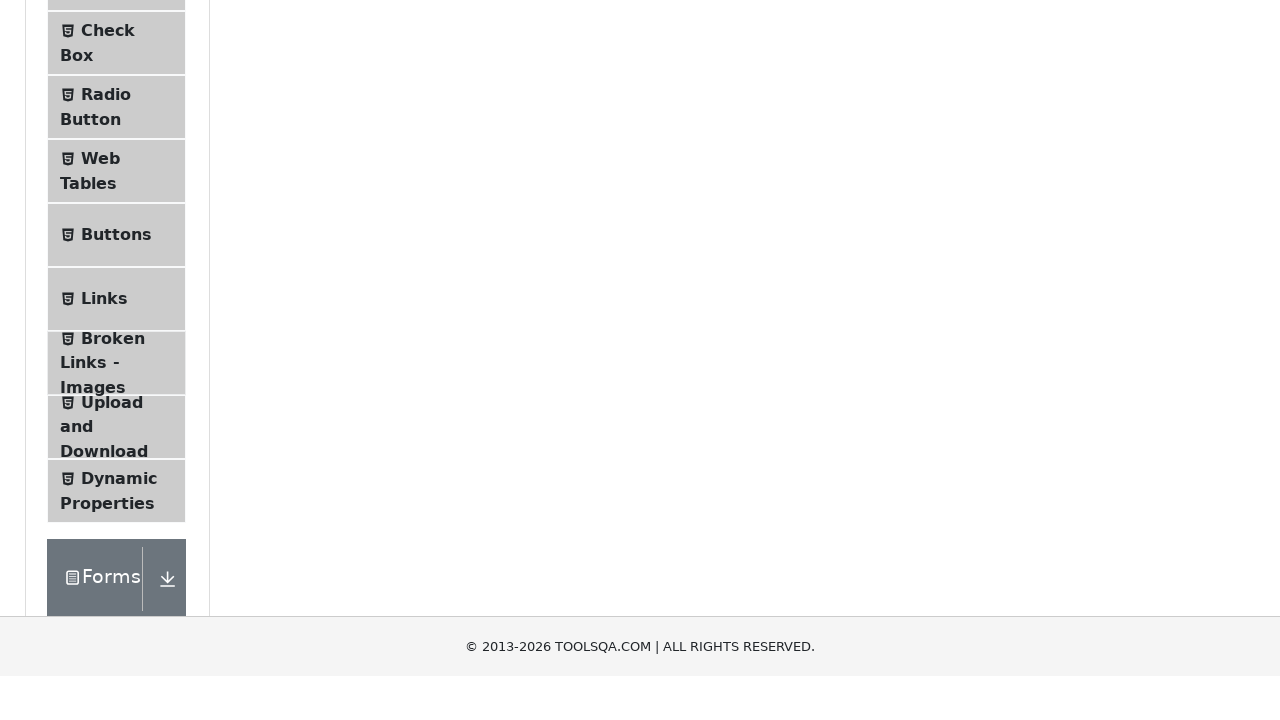

Clicked on Text Box menu item at (119, 261) on xpath=//span[normalize-space() = 'Text Box']
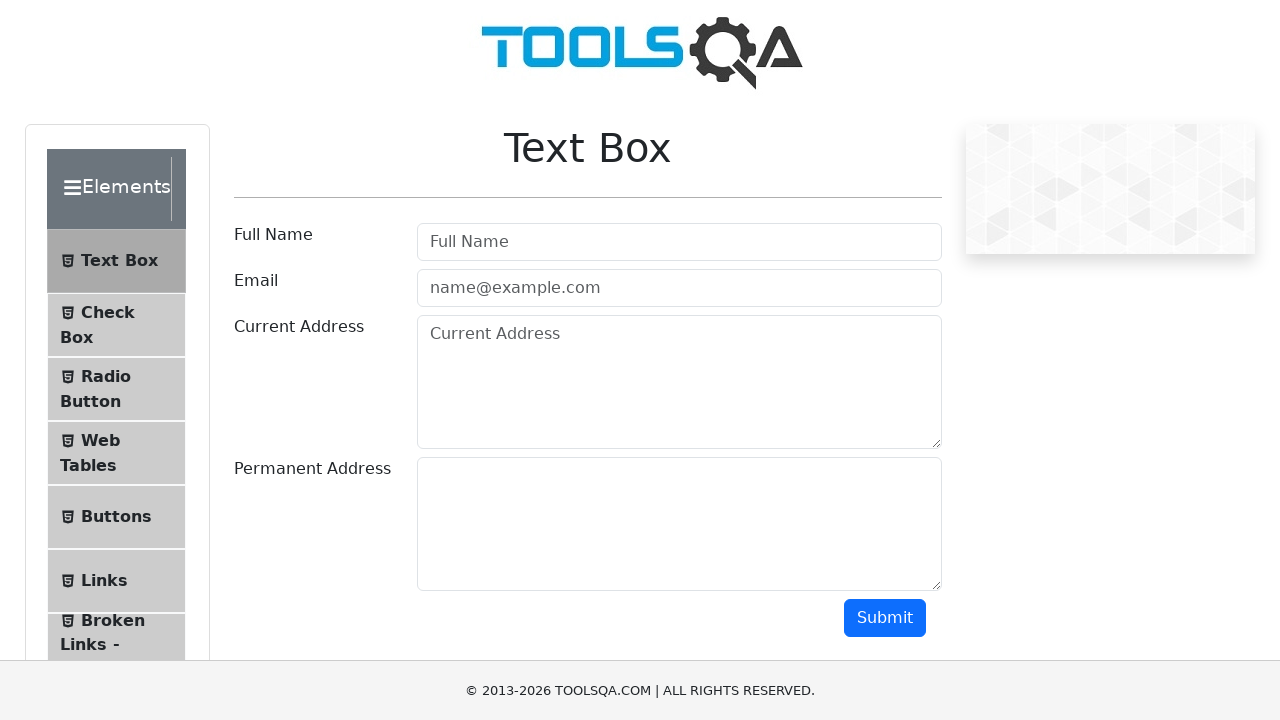

Filled in full name field with 'Barel' on input#userName
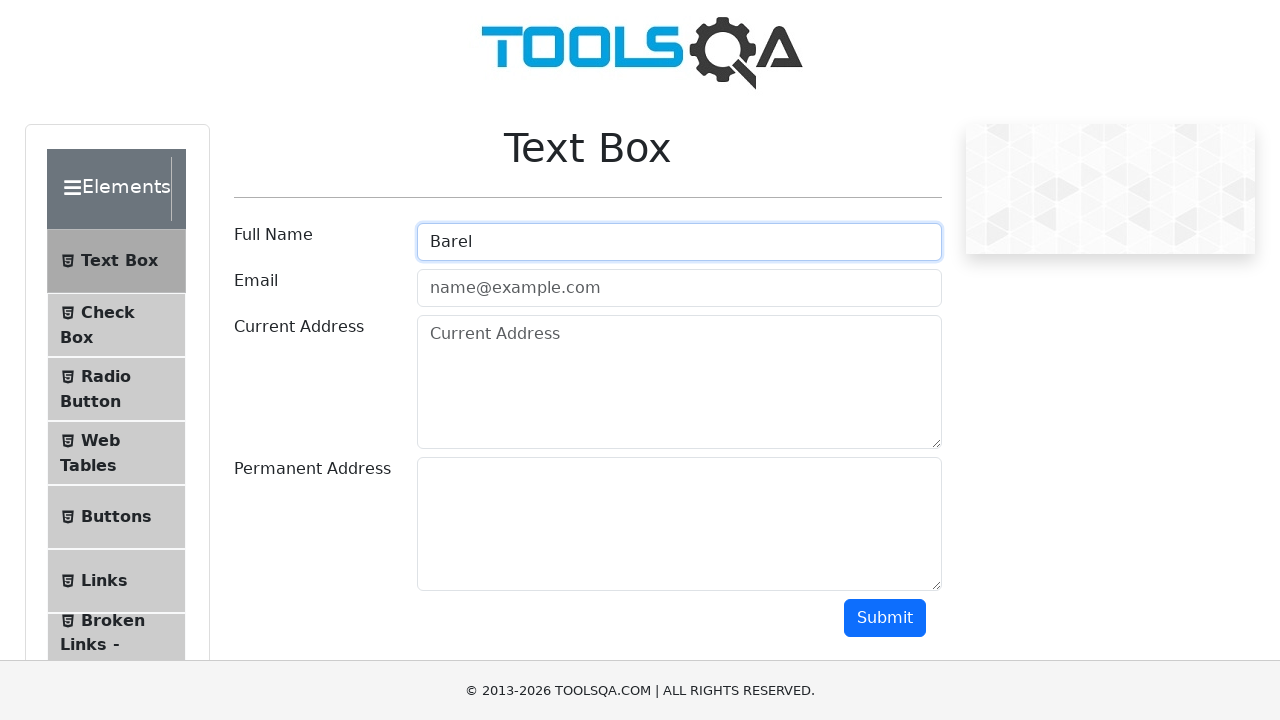

Filled in email field with 'barel@gmail.com' on input#userEmail
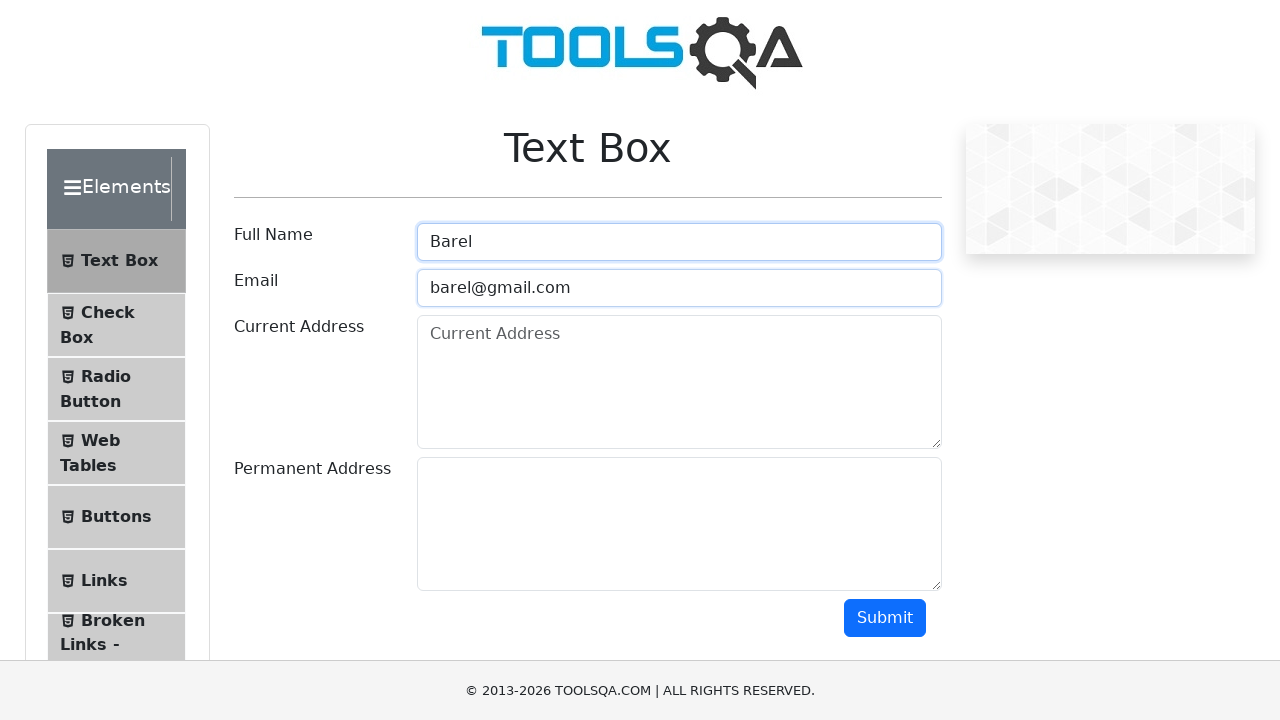

Filled in current address field with 'Jerusalem' on textarea#currentAddress
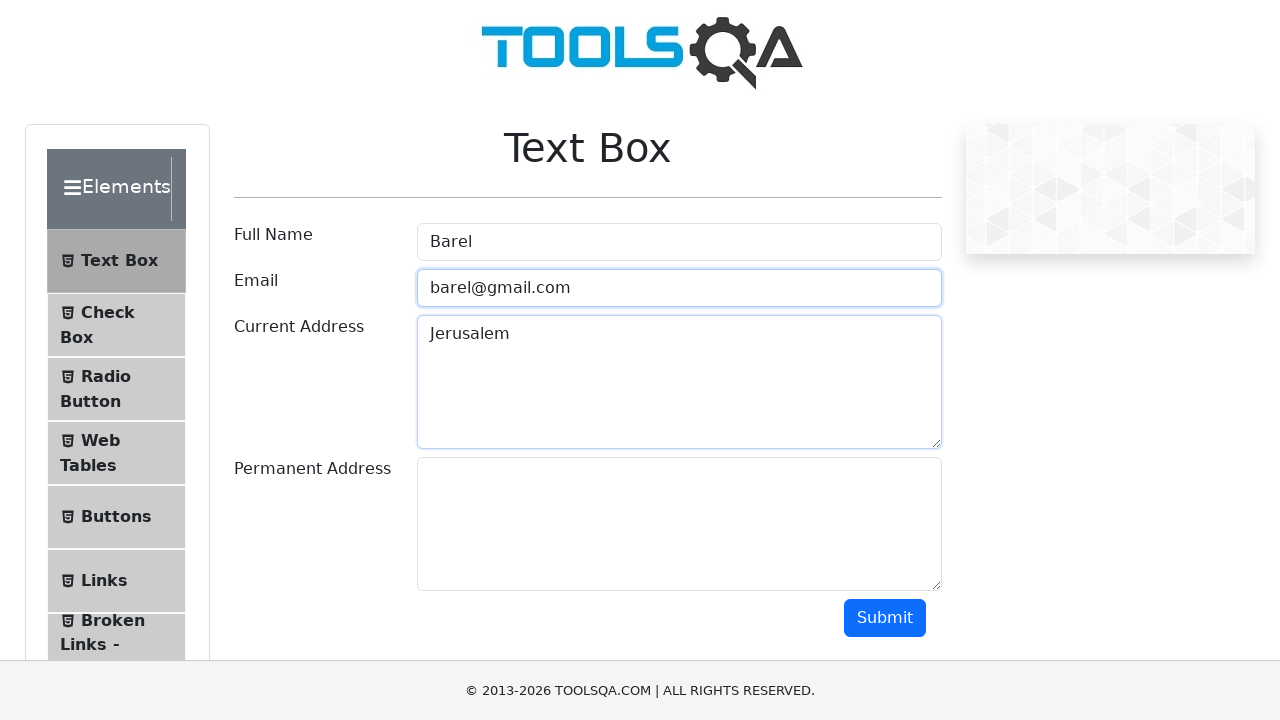

Filled in permanent address field with 'Israel' on textarea#permanentAddress
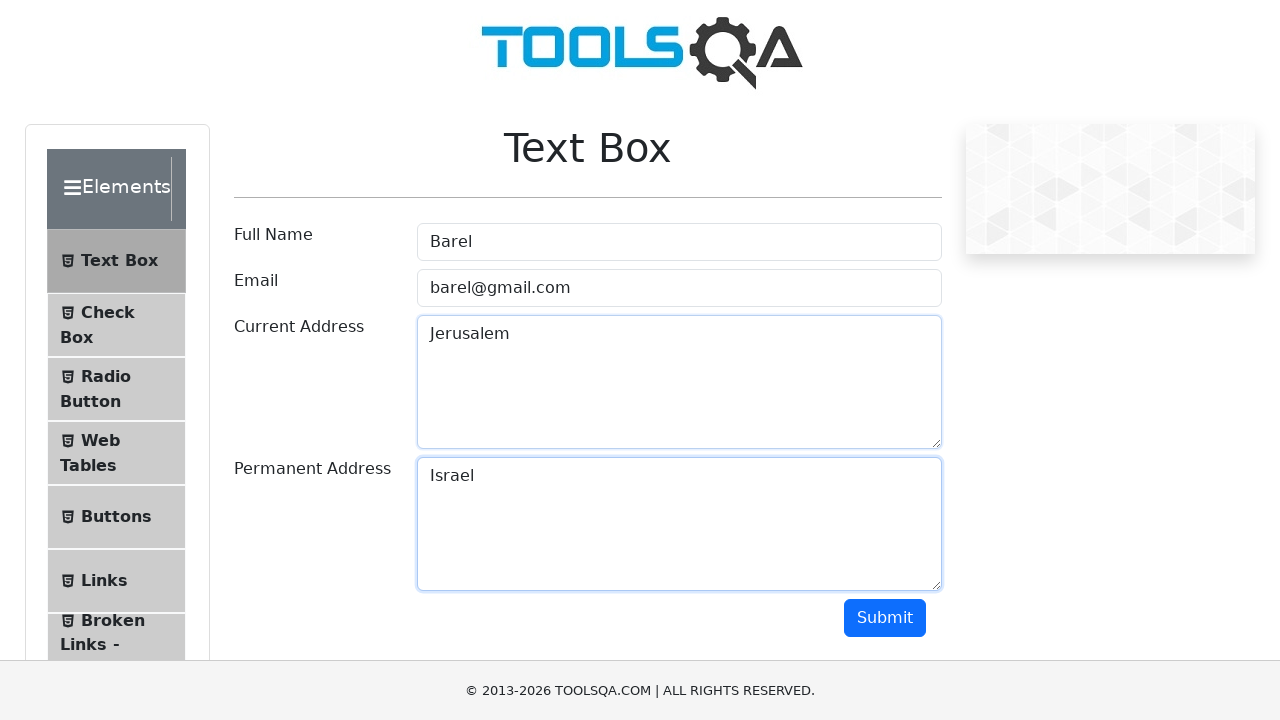

Located submit button
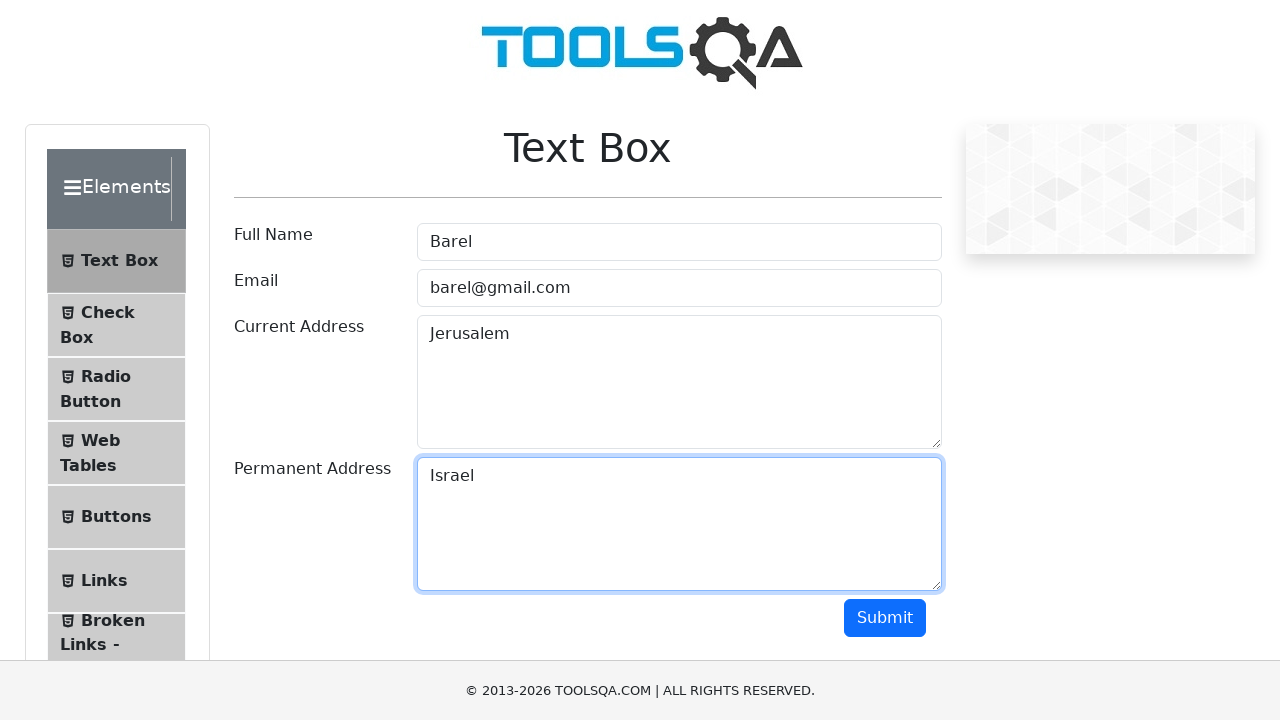

Scrolled submit button into view
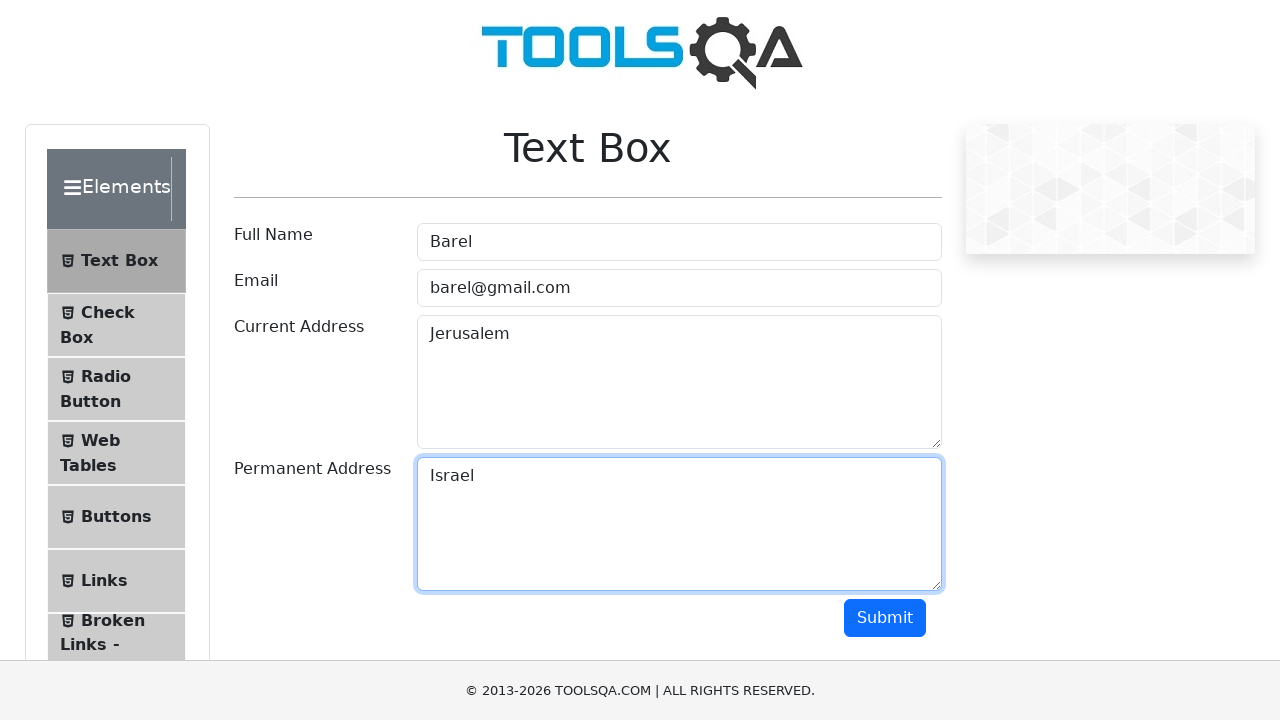

Clicked submit button at (885, 618) on button#submit
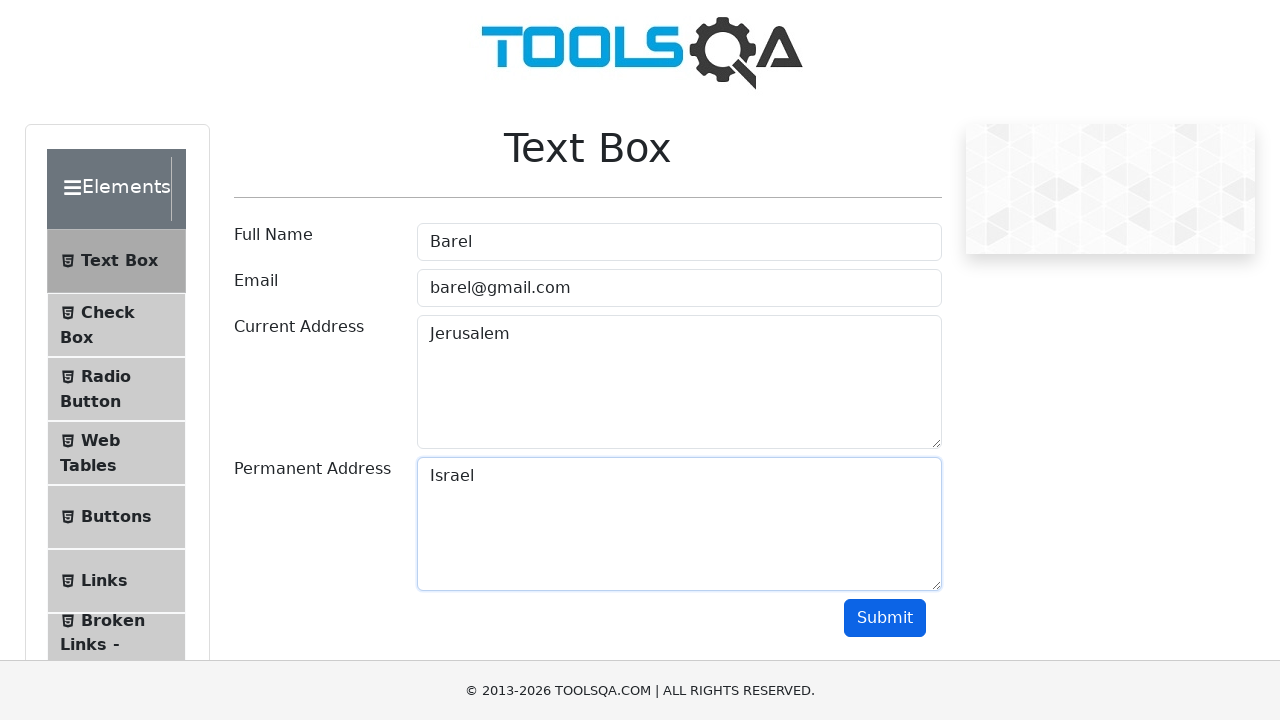

Waited for name output to display
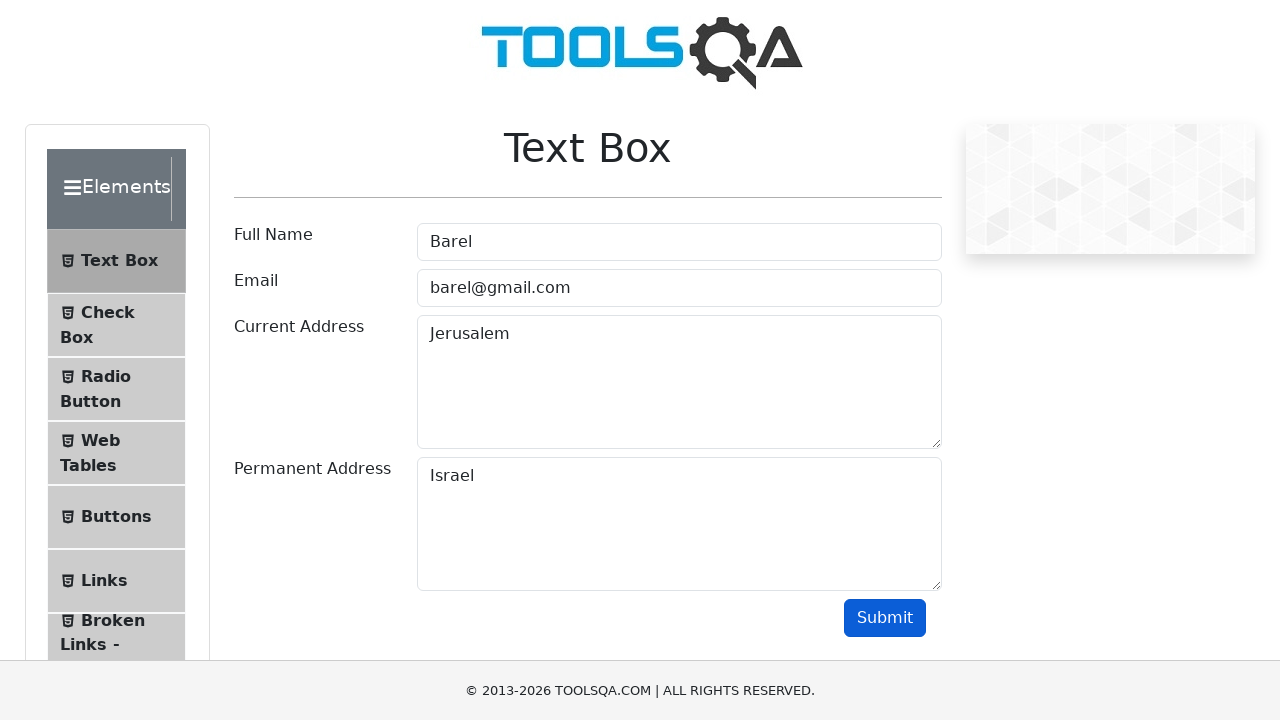

Waited for email output to display
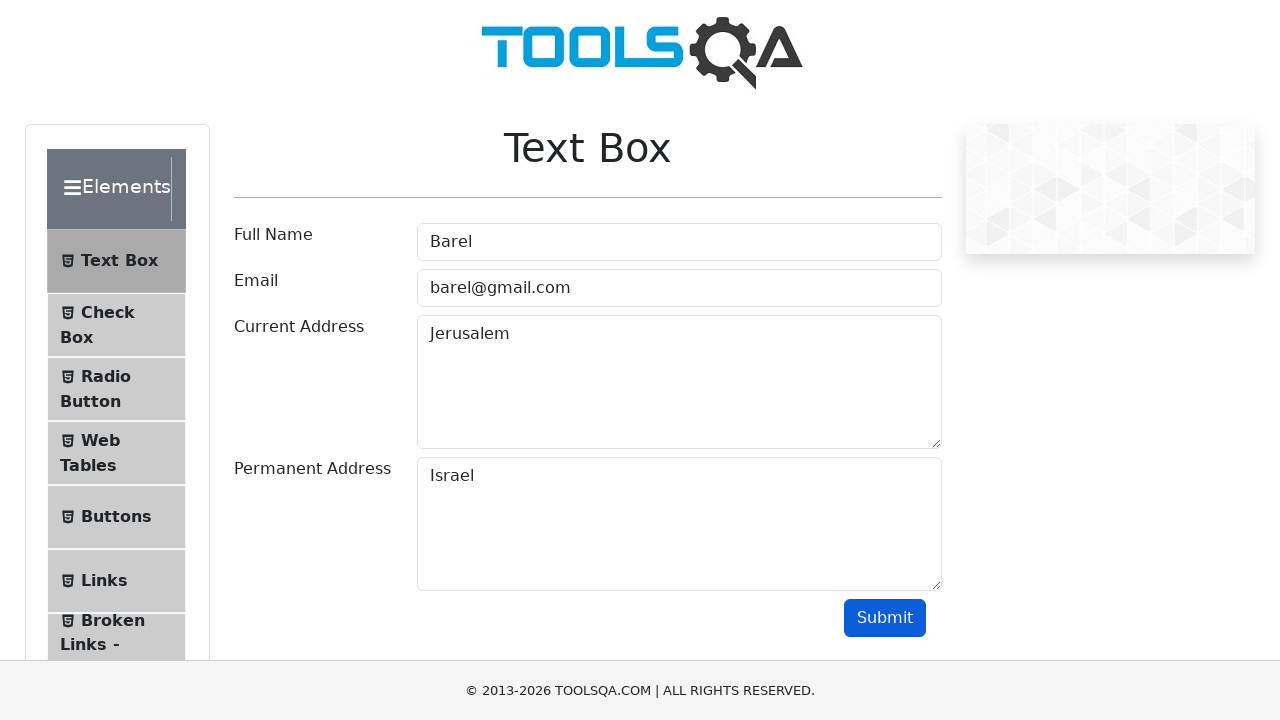

Waited for current address output to display
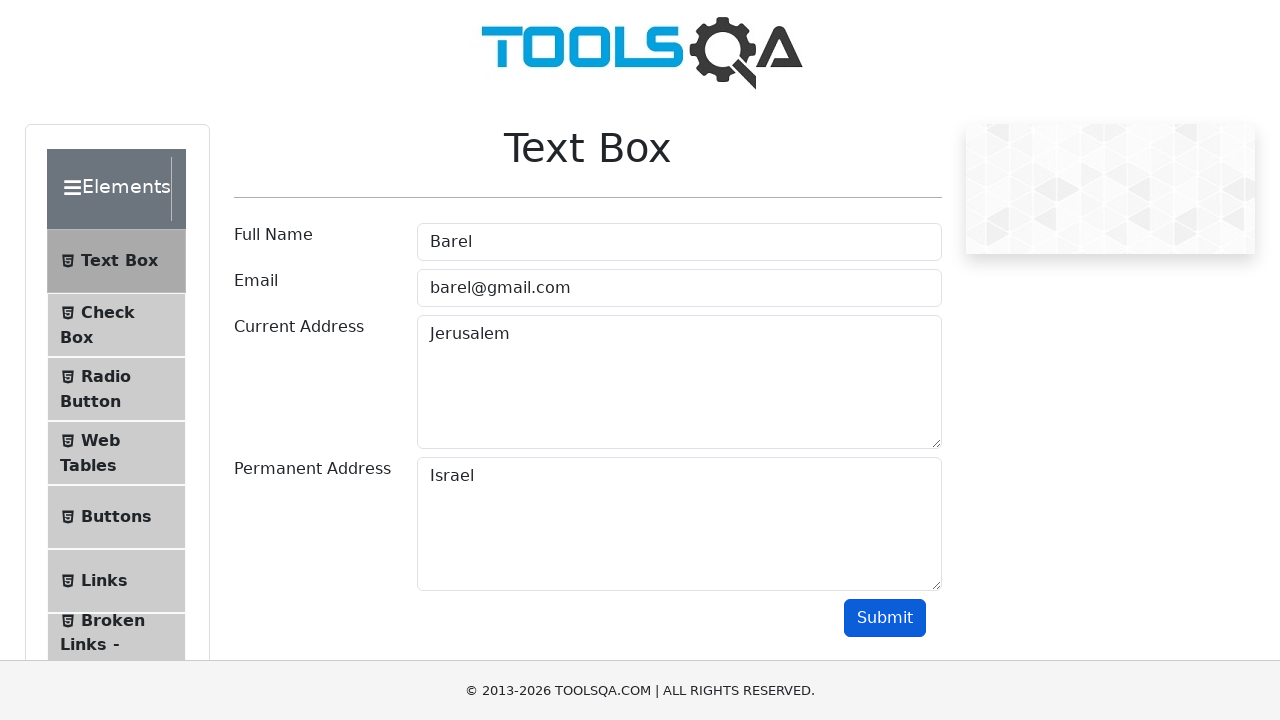

Waited for permanent address output to display
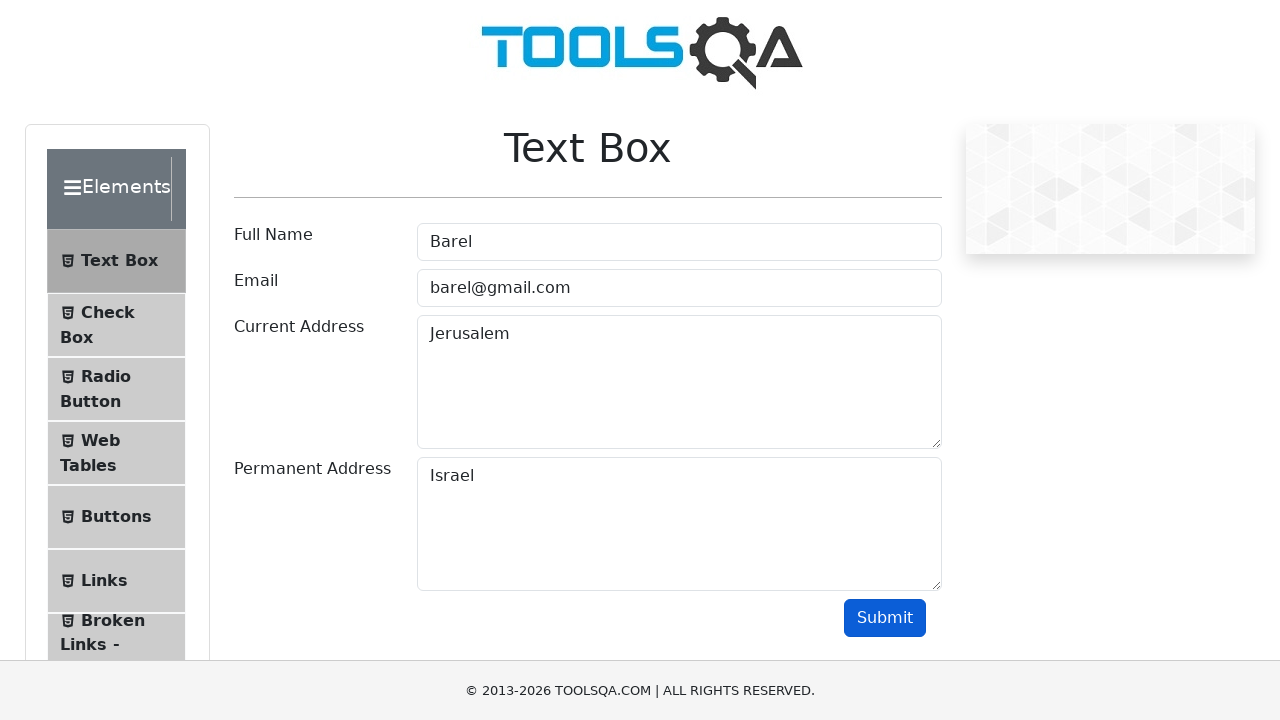

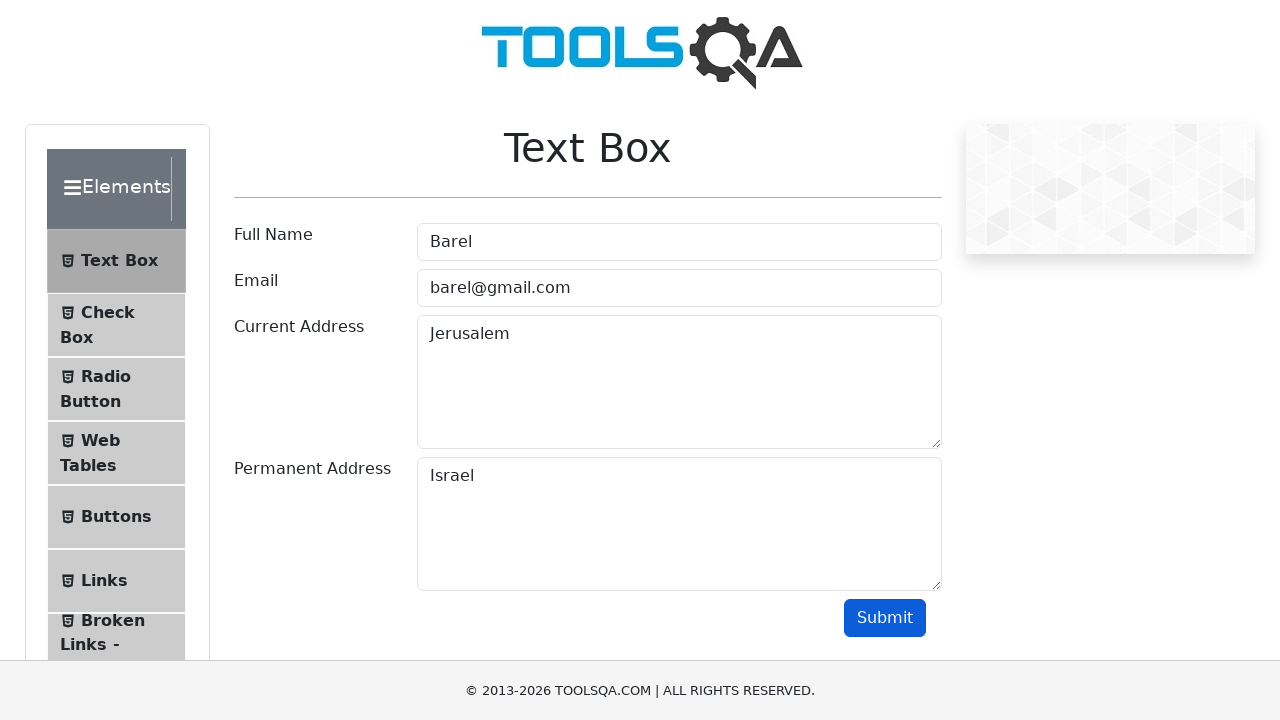